Tests responsive design by setting mobile viewport, navigating to homepage, and checking if mobile menu button is accessible.

Starting URL: https://bob-takuya.github.io/archi-site/

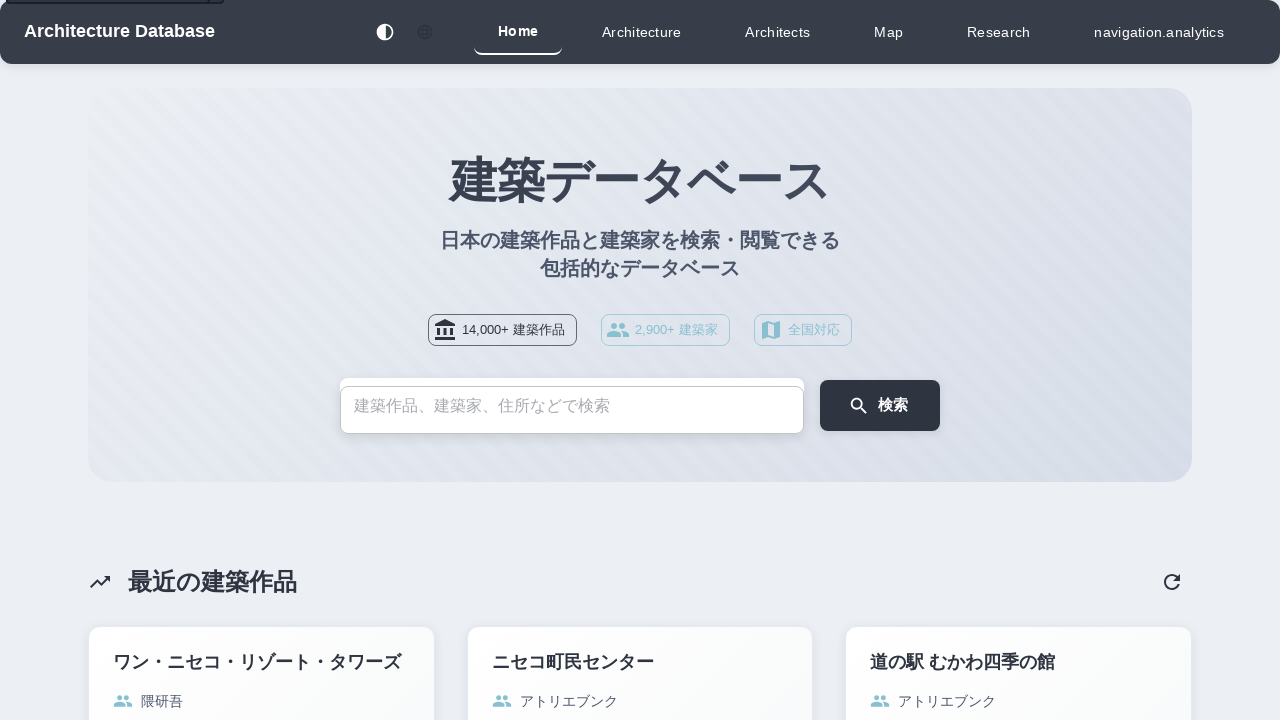

Set viewport to mobile size (375x667)
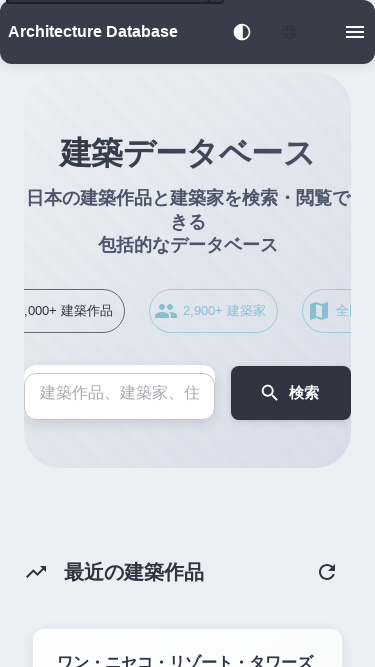

Reloaded page with mobile viewport
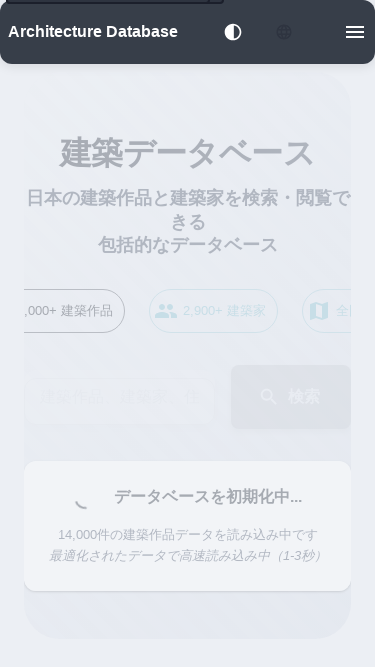

Page DOM content loaded
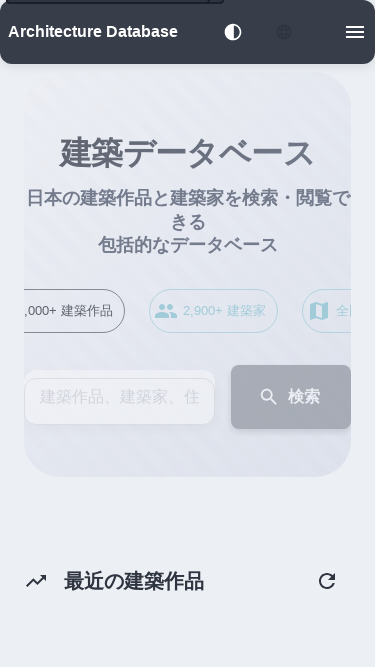

Located mobile menu button element
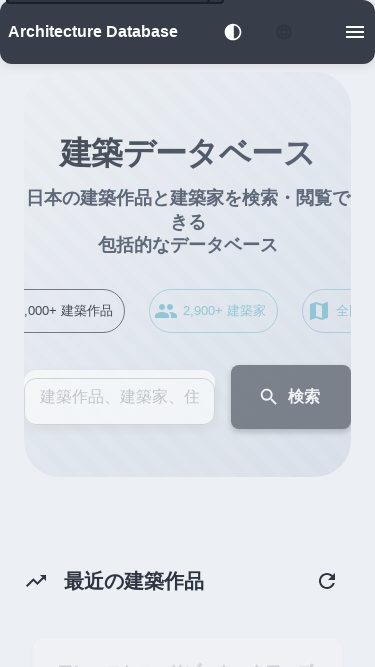

Clicked mobile menu button at (351, 32) on [aria-label*='menu']
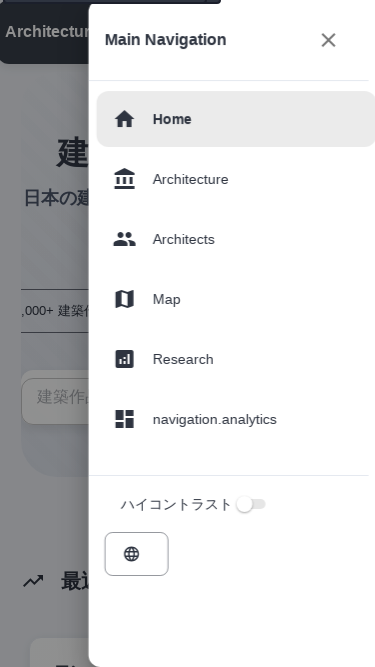

Mobile menu navigation opened and became visible
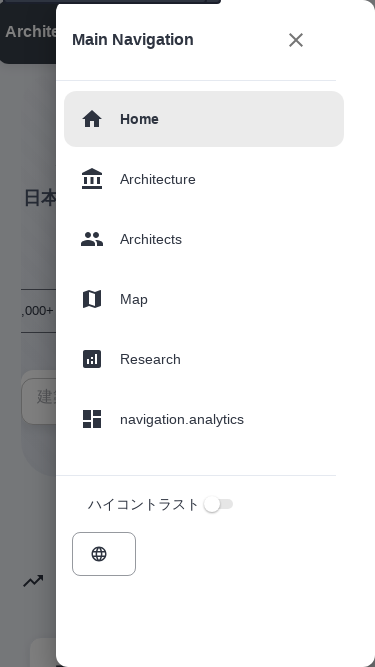

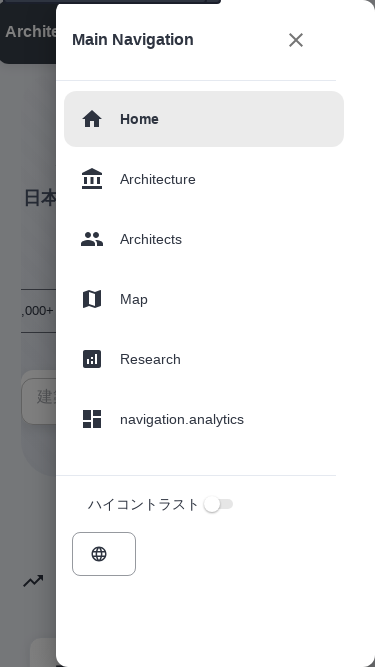